Tests loading of images on a page using explicit wait to ensure the landscape image is loaded

Starting URL: https://bonigarcia.dev/selenium-webdriver-java/loading-images.html

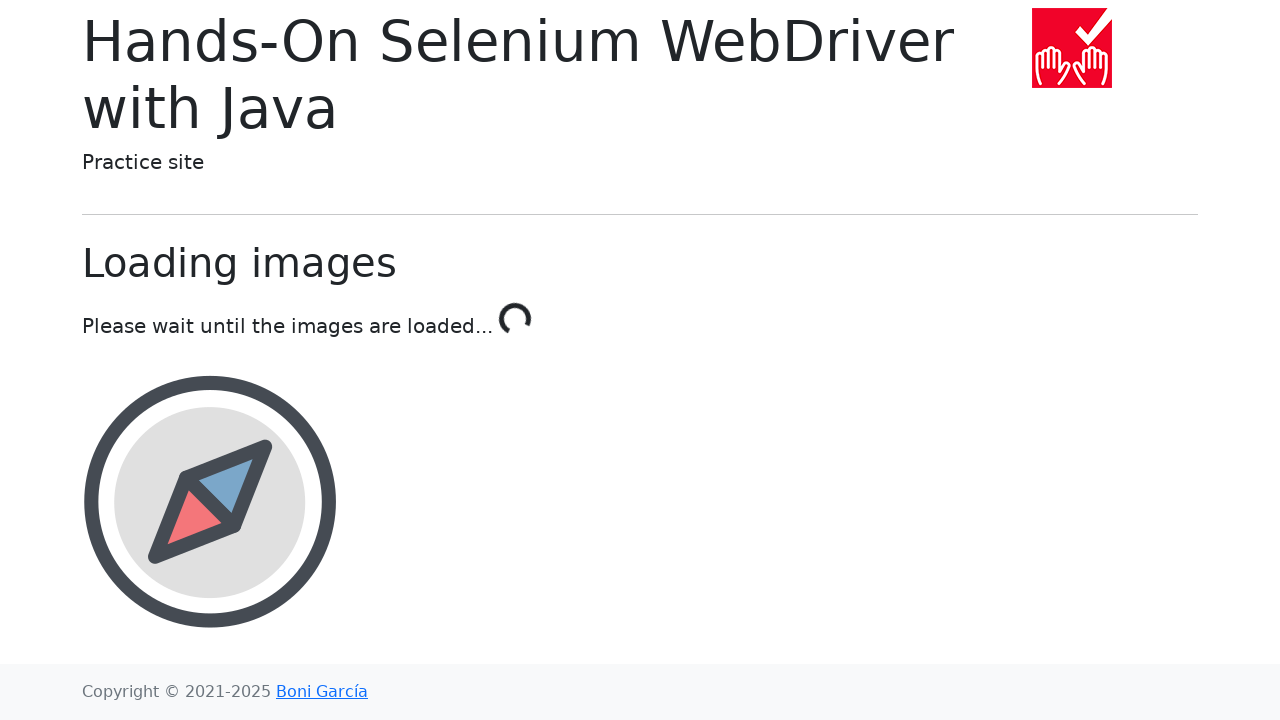

Navigated to loading images test page
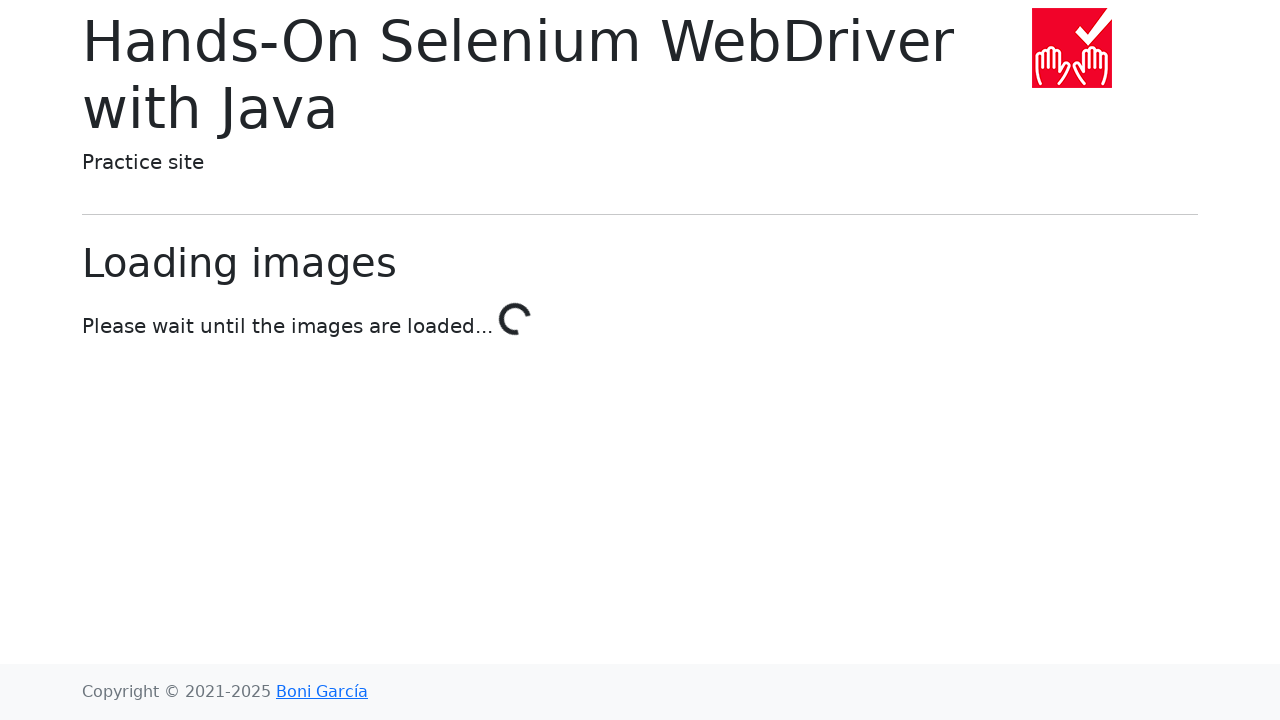

Landscape image element loaded and present on page
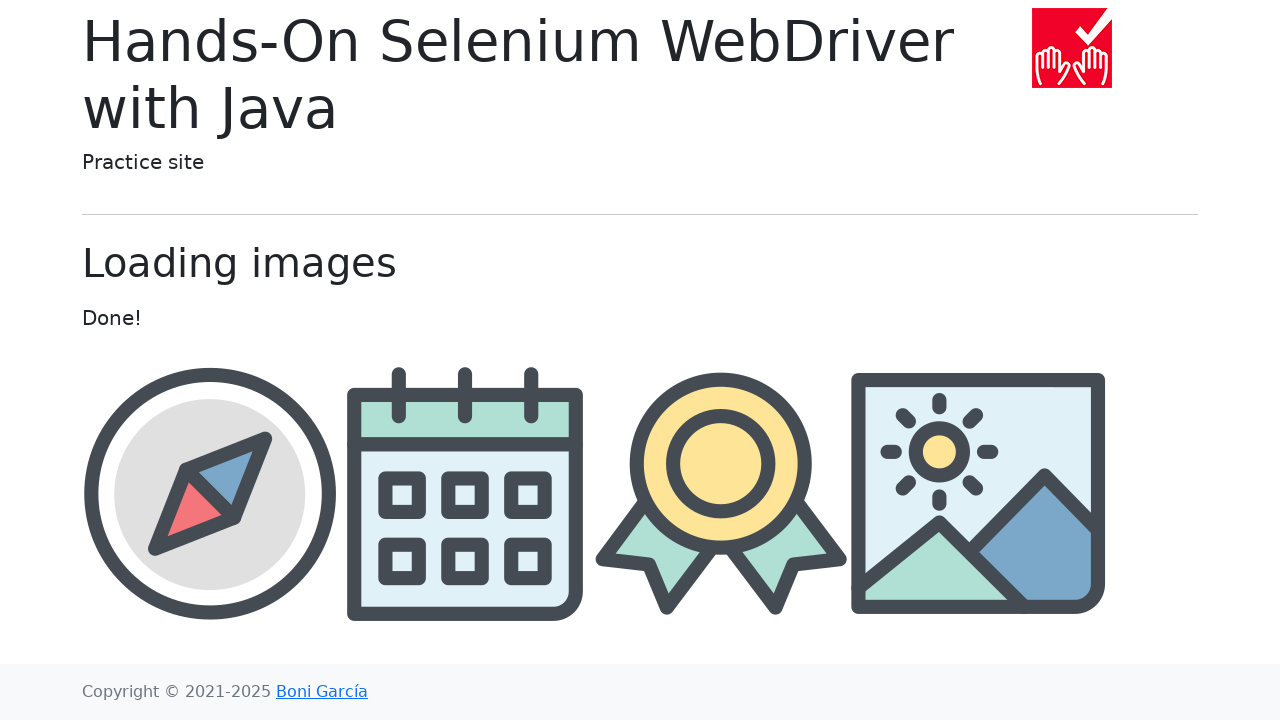

Verified landscape image source attribute contains 'landscape'
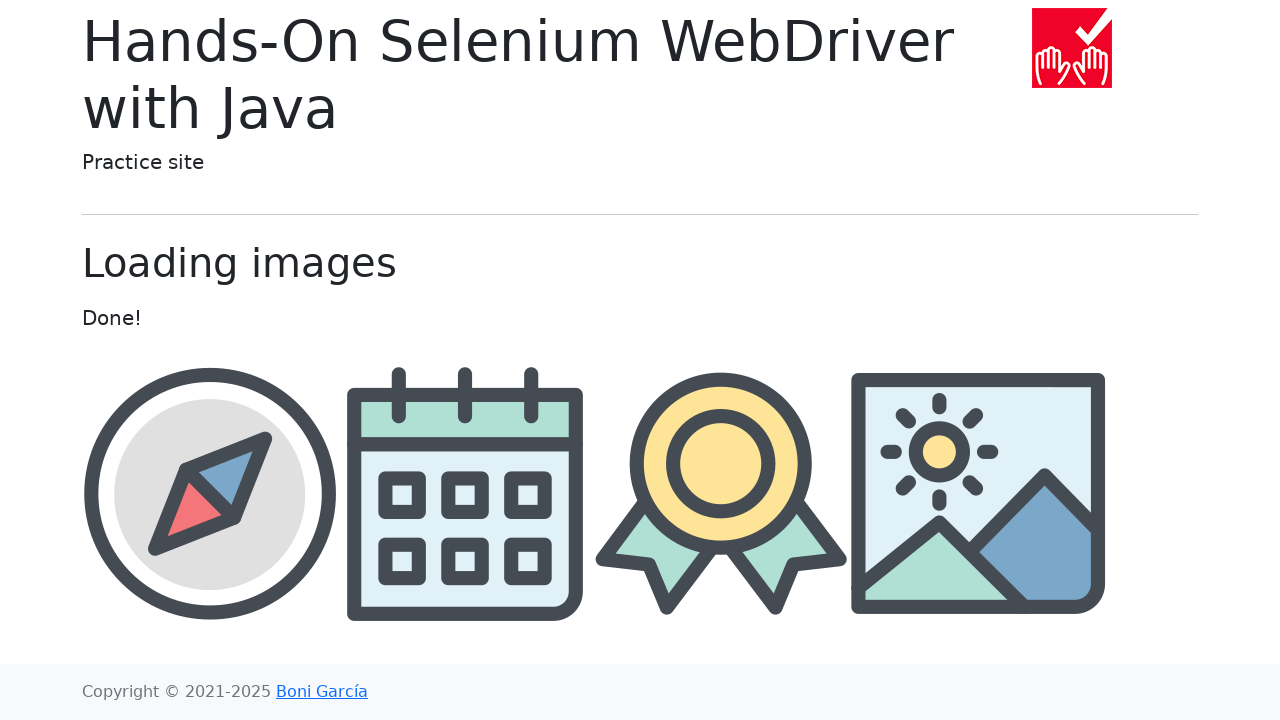

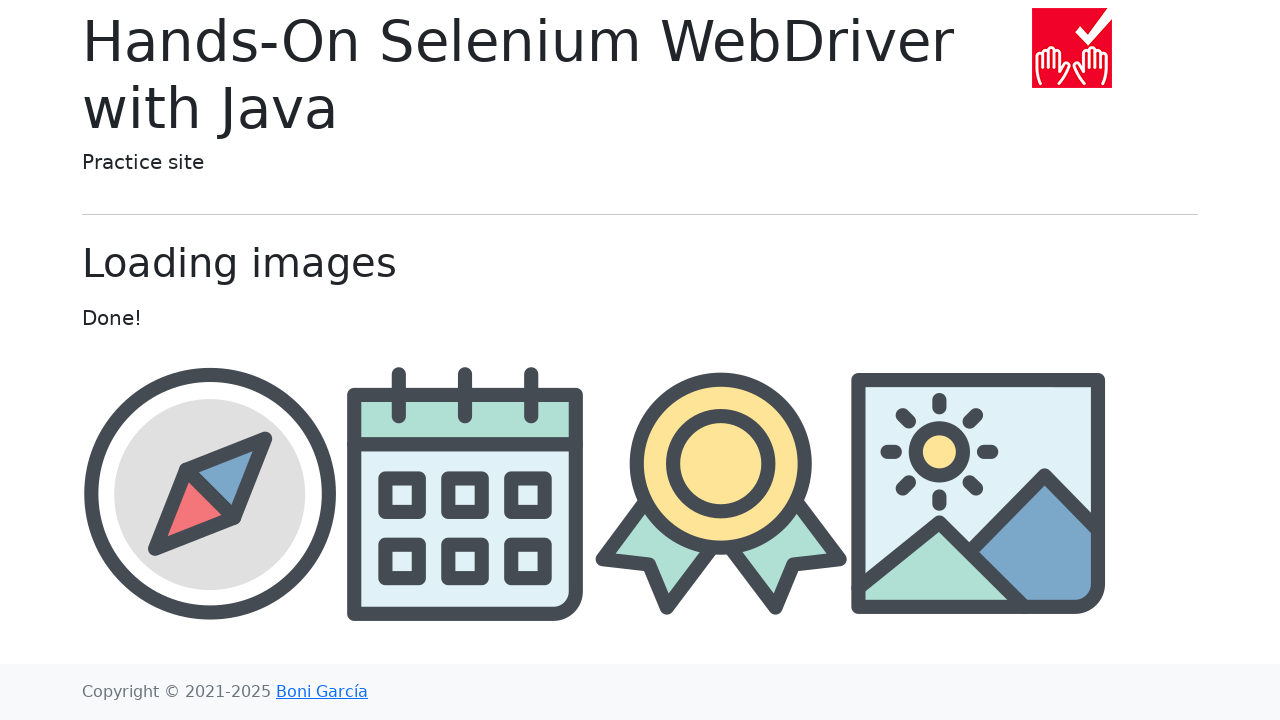